Tests form interaction on a practice page by filling a firstname field with shift key modifier, selecting a radio button, and performing a right-click action on a download link

Starting URL: https://awesomeqa.com/practice.html

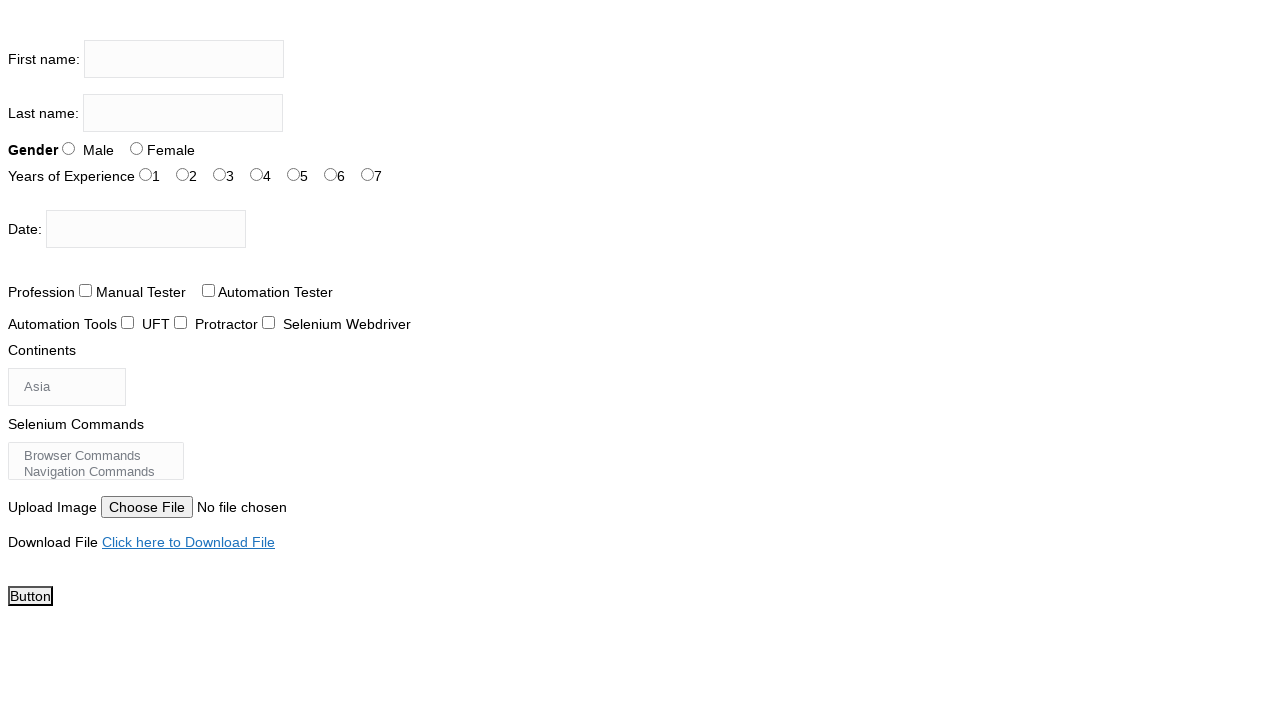

Navigated to practice page
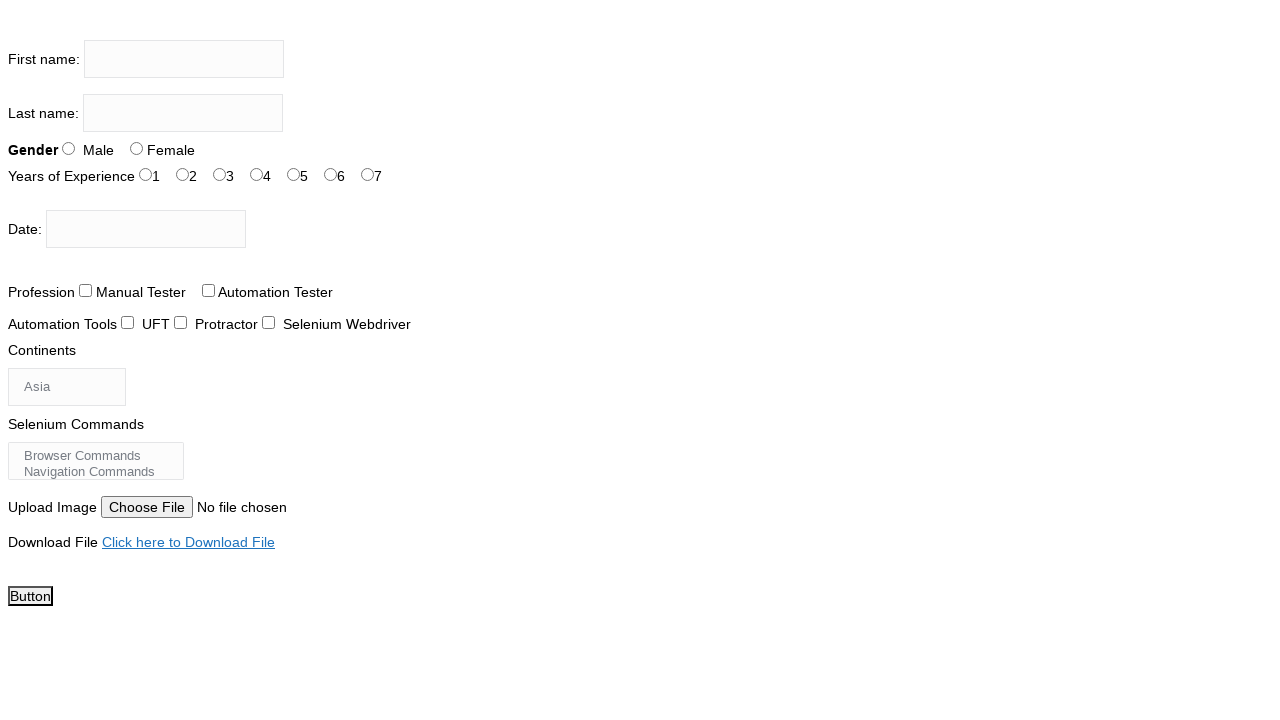

Located firstname input field
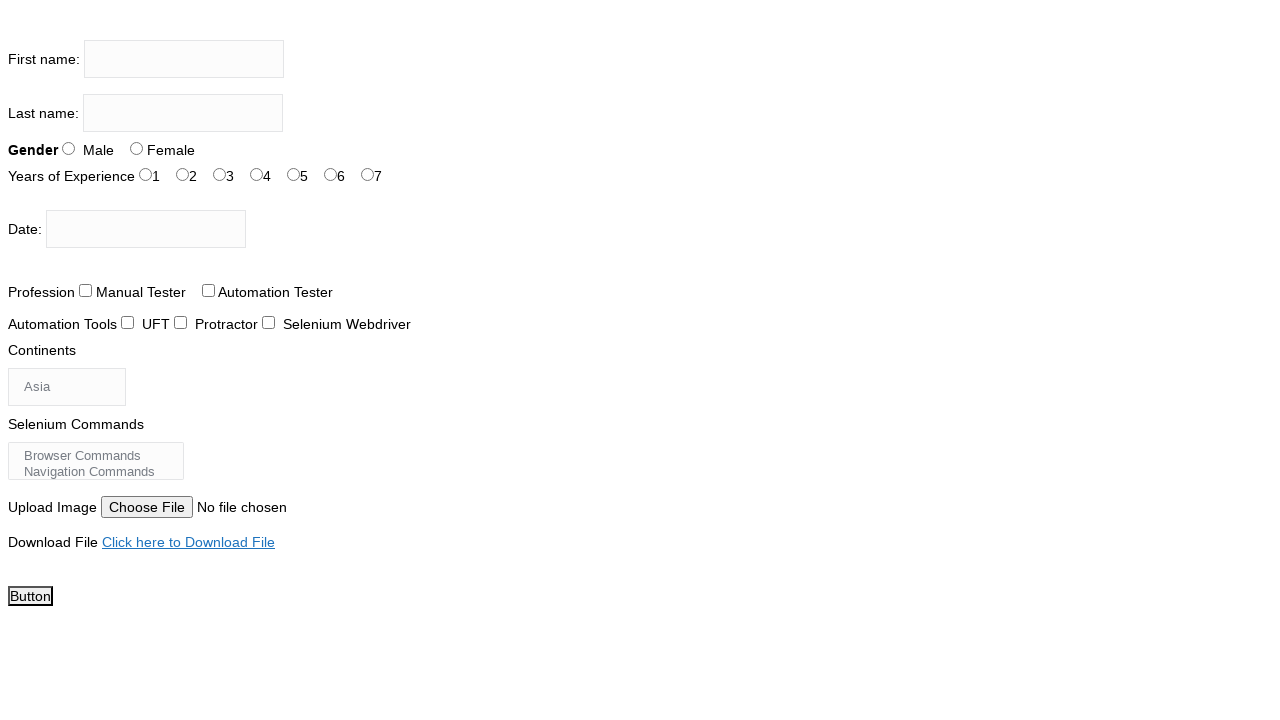

Pressed Shift key down
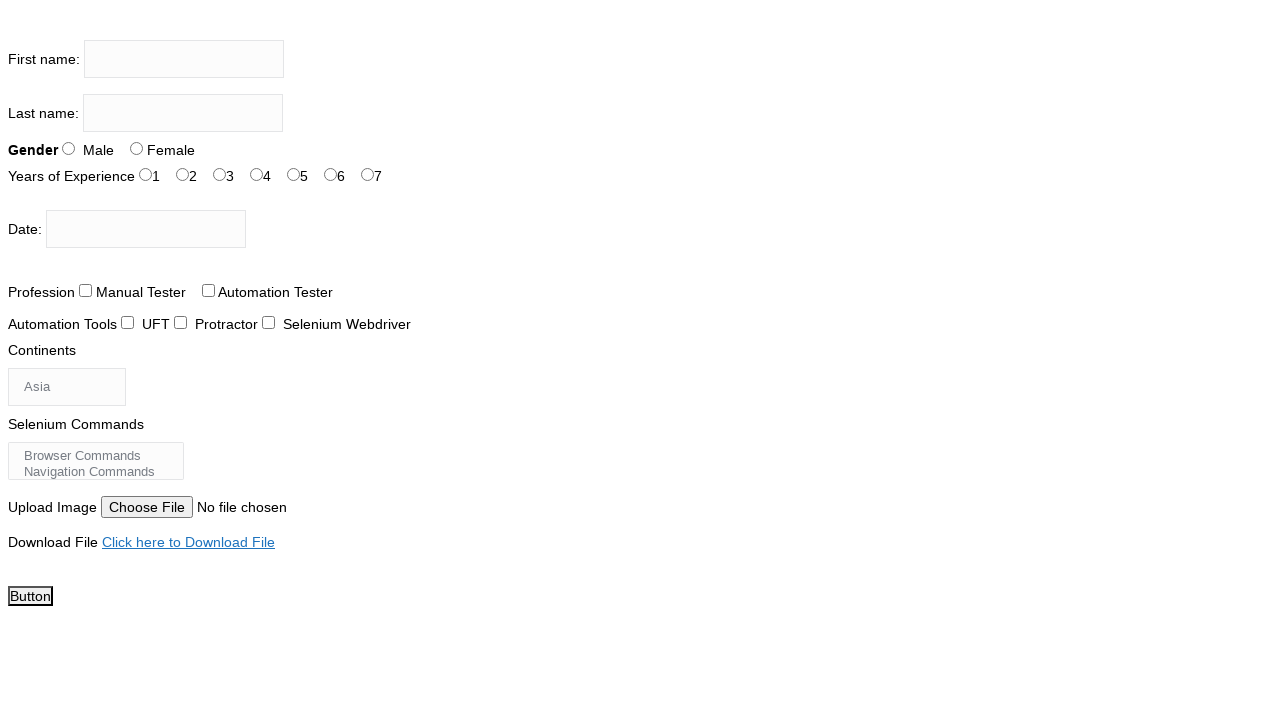

Filled firstname field with 'SHUBHAM' using Shift key modifier on xpath=//input[@name='firstname']
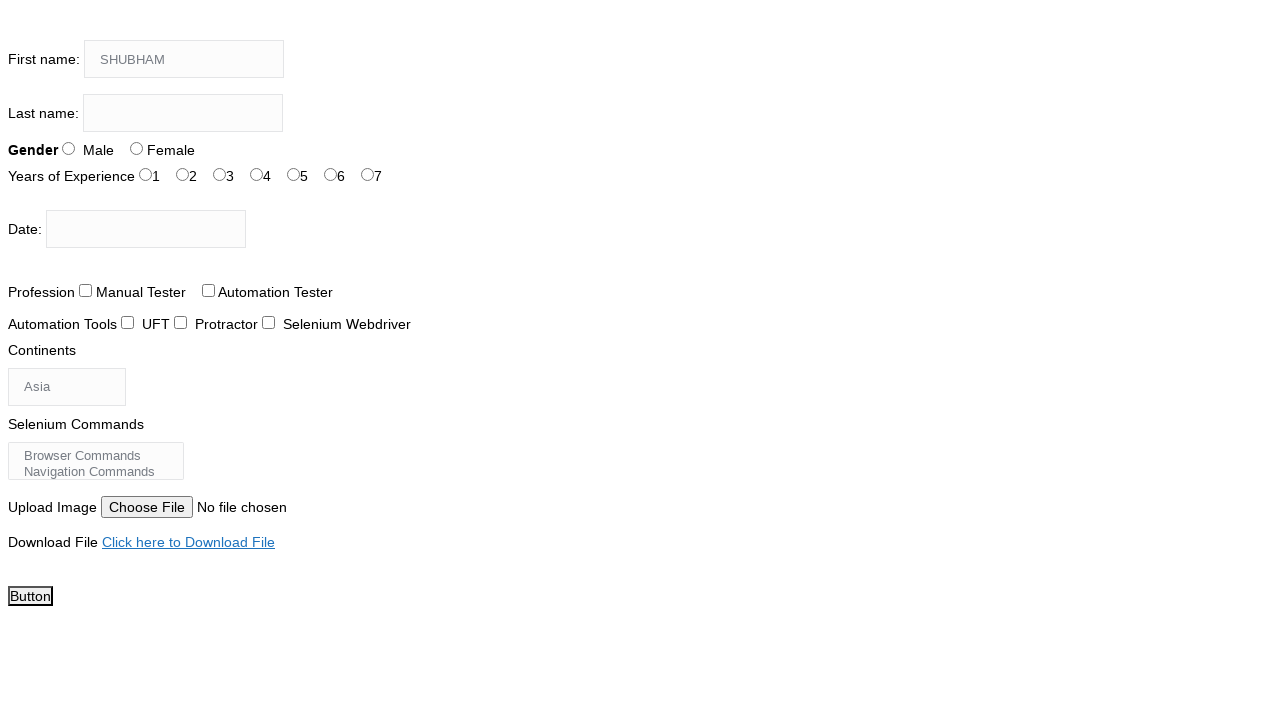

Released Shift key
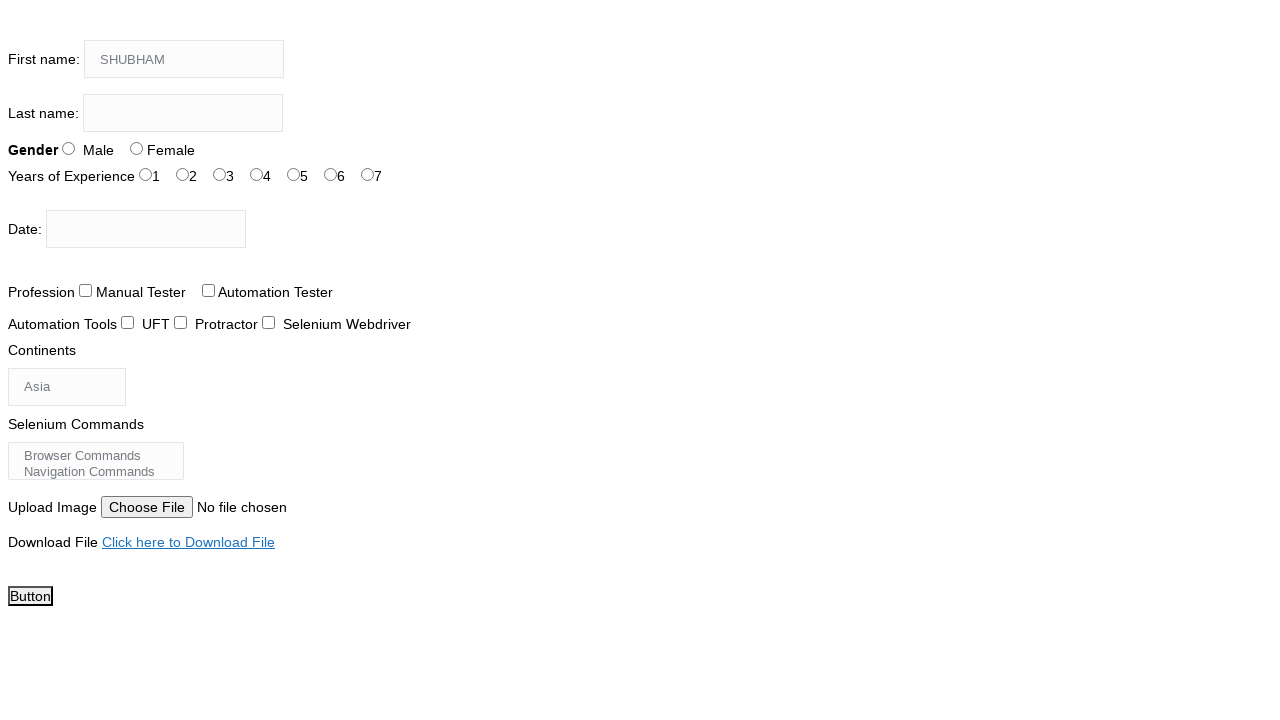

Clicked sex radio button at (68, 148) on #sex-0
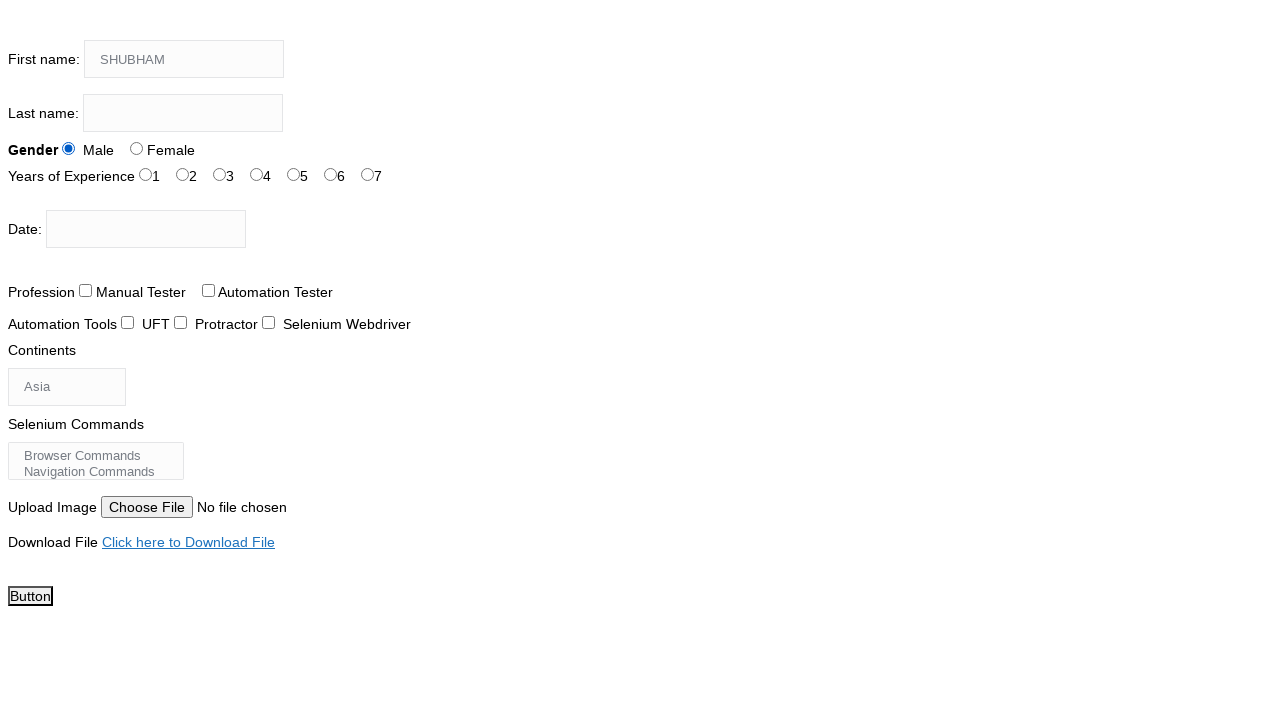

Located download link
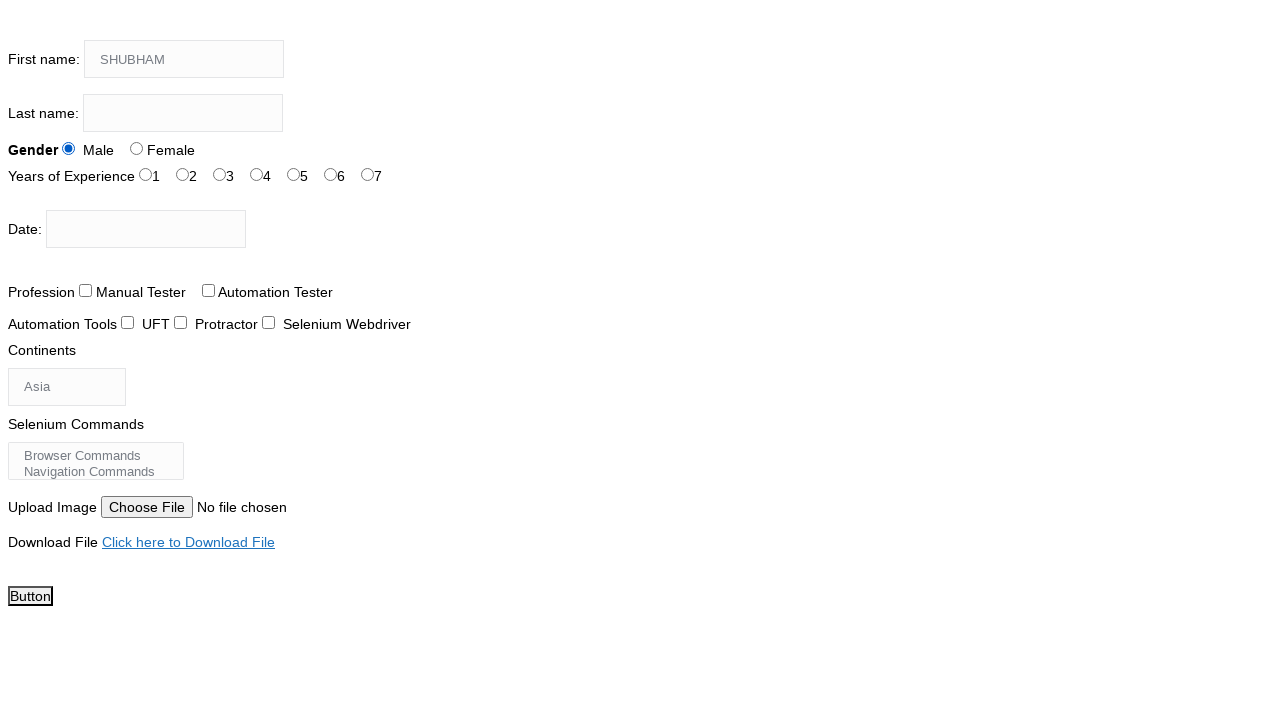

Right-clicked on download link at (188, 542) on xpath=//a[normalize-space()='Click here to Download File']
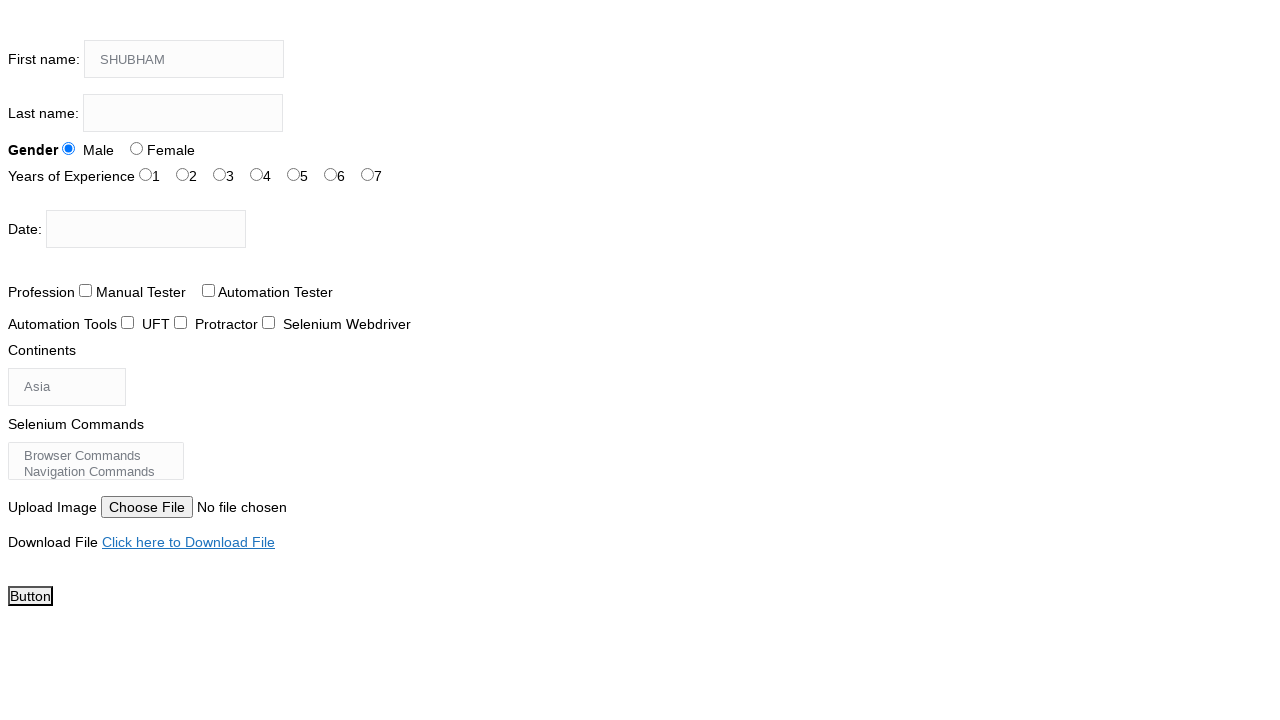

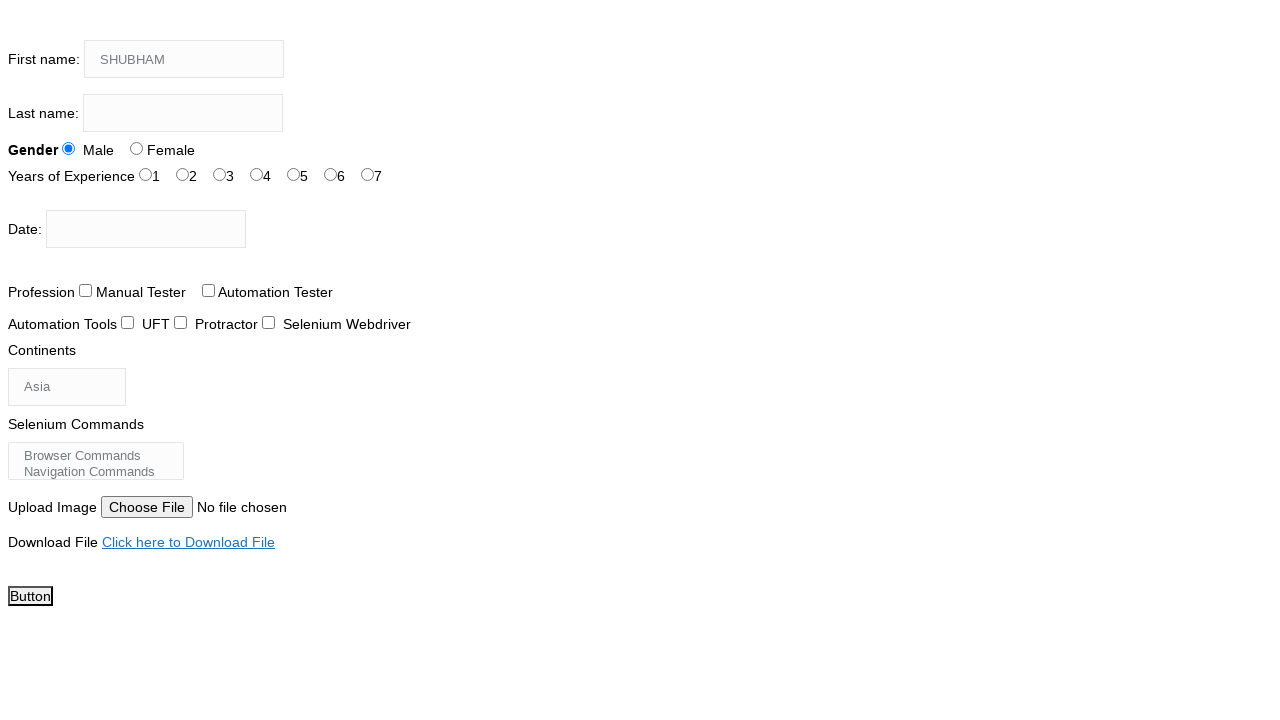